Tests mouse hover functionality by hovering over an "Automation Tools" dropdown button to reveal menu options, then clicking on the "appium" link from the dropdown content.

Starting URL: http://seleniumpractise.blogspot.com/2016/08/how-to-perform-mouse-hover-in-selenium.html

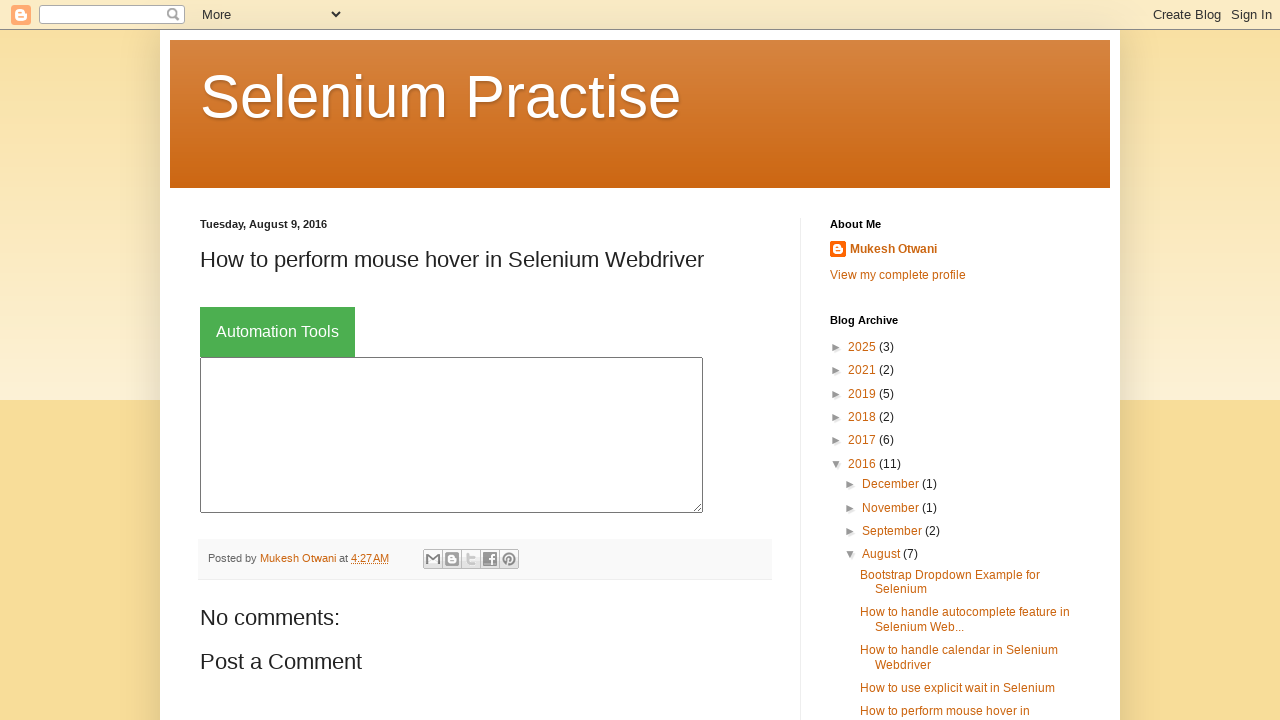

Hovered over 'Automation Tools' button to reveal dropdown menu at (278, 332) on xpath=//button[text()='Automation Tools']
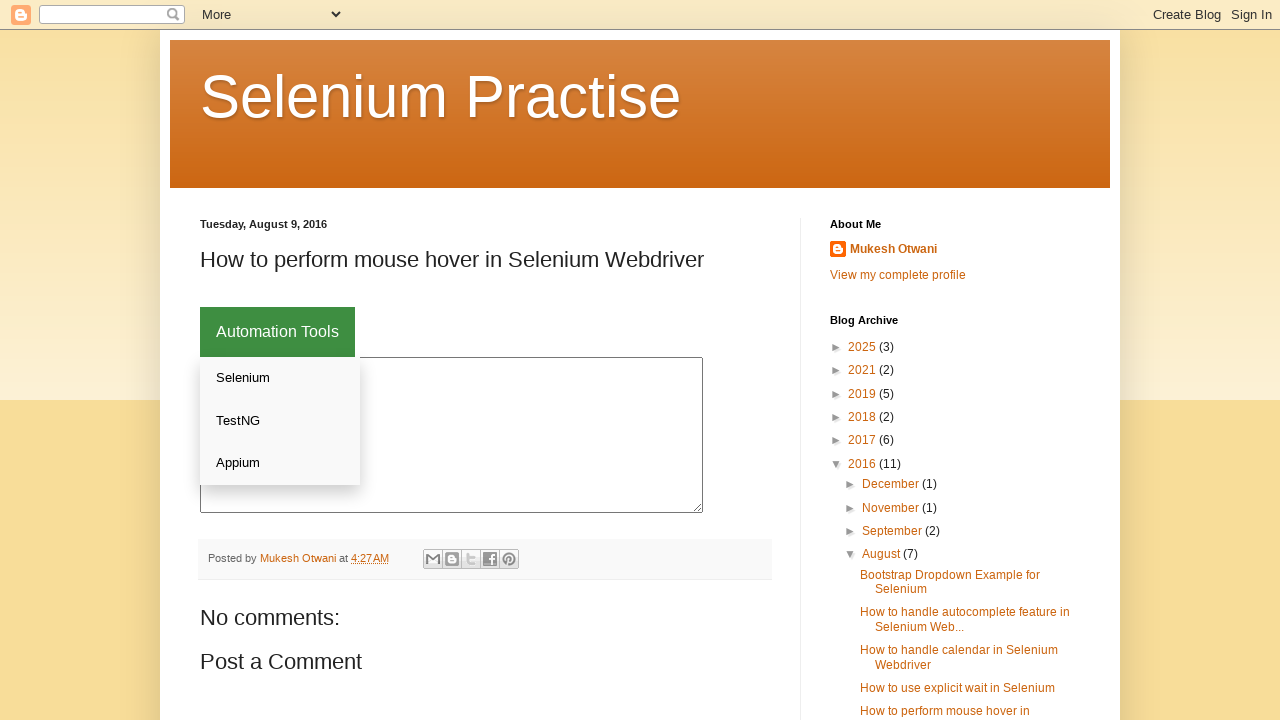

Dropdown content became visible
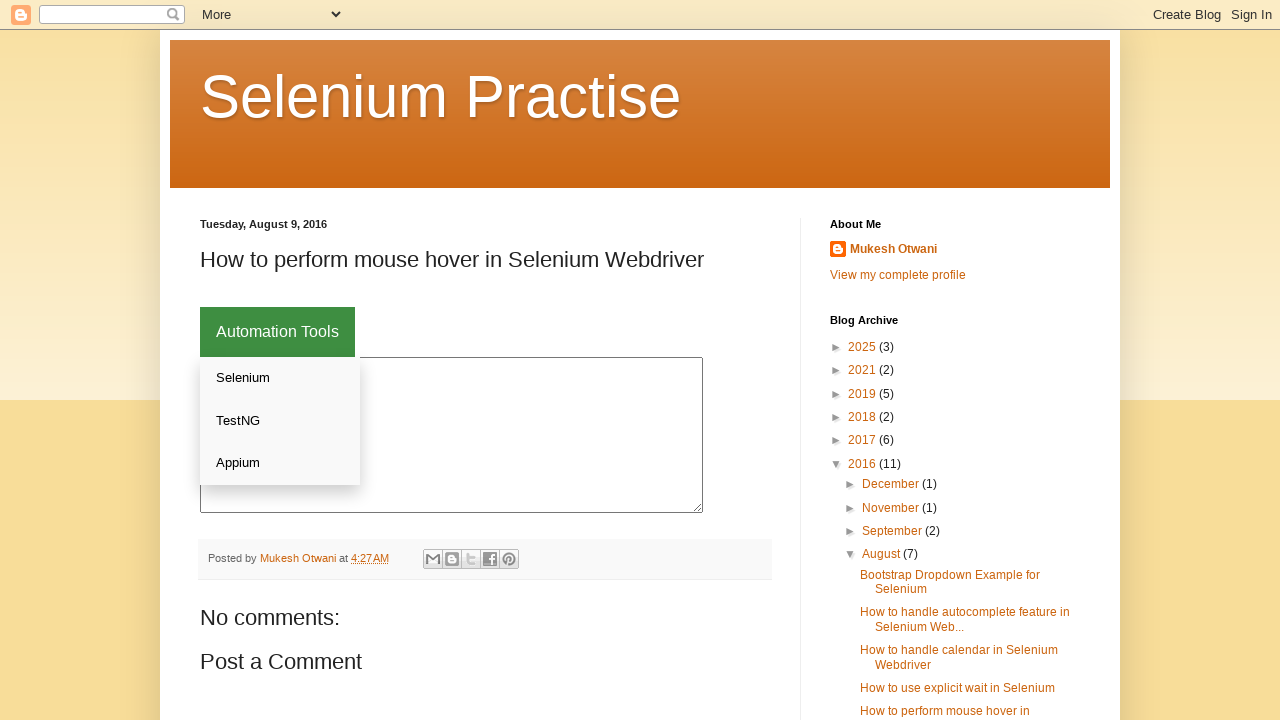

Located 3 links in the dropdown content
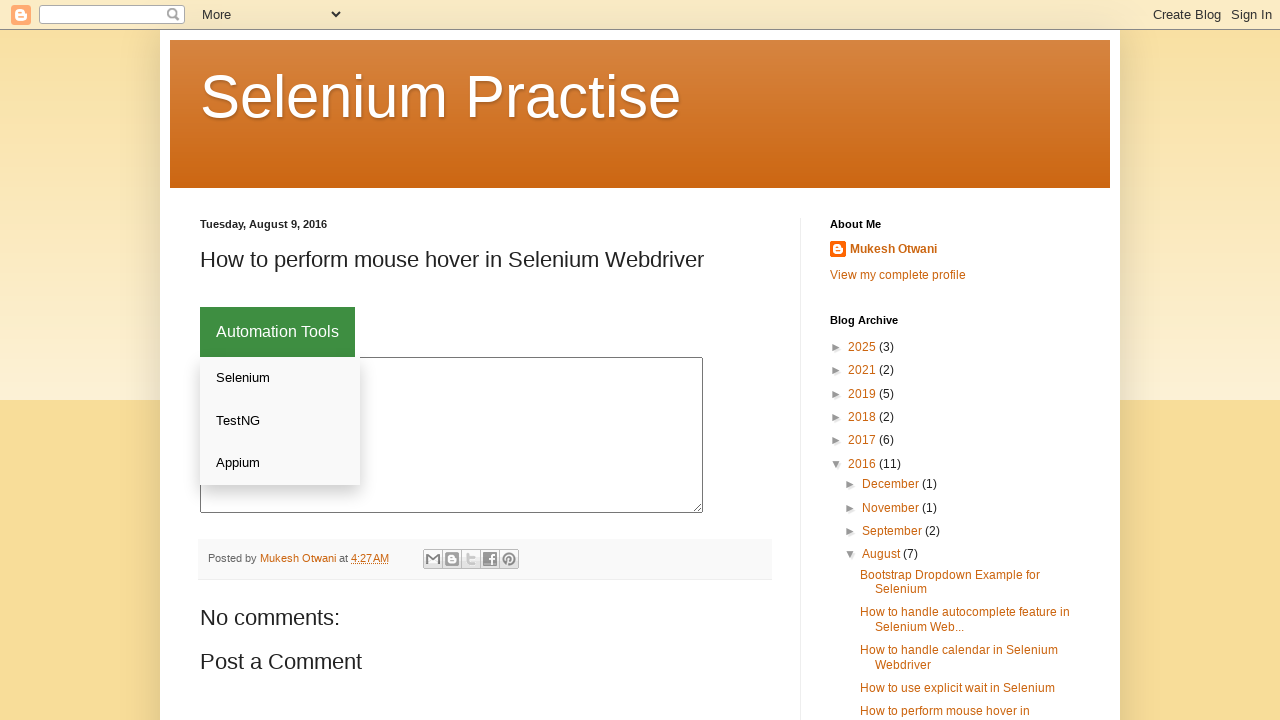

Clicked on 'appium' link from the dropdown menu at (280, 463) on xpath=//div[@class='dropdown-content']//a >> nth=2
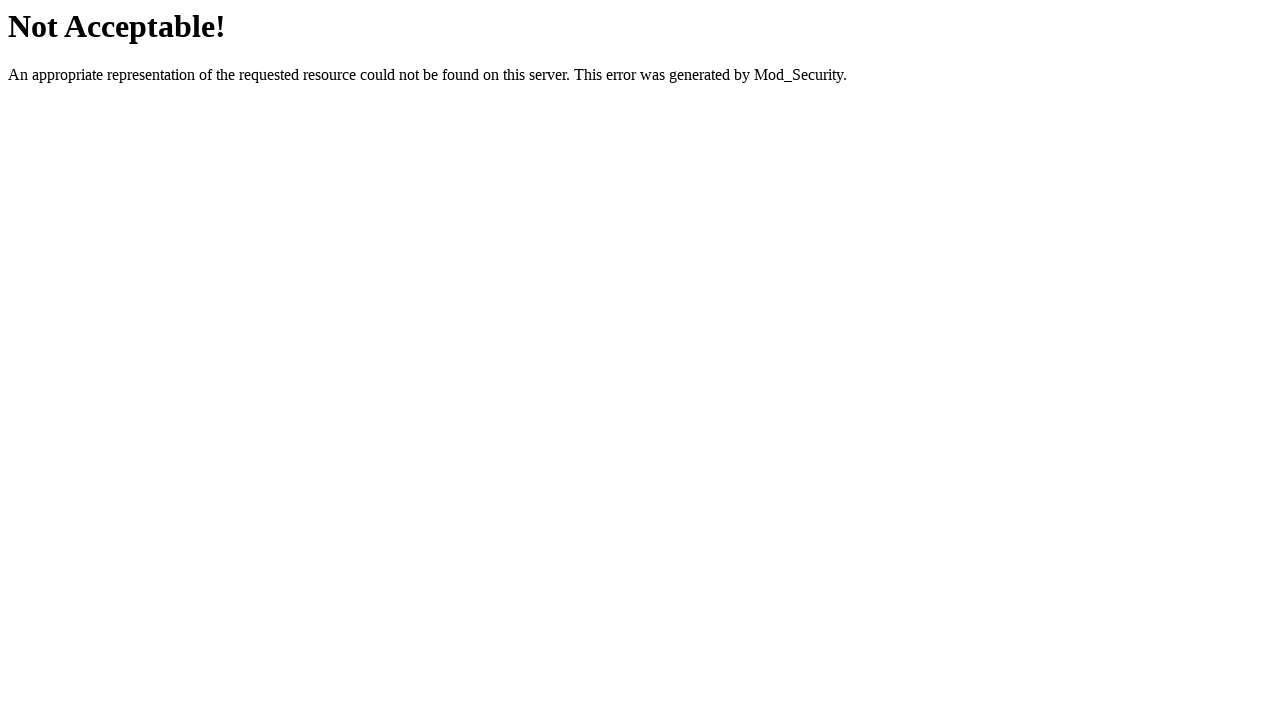

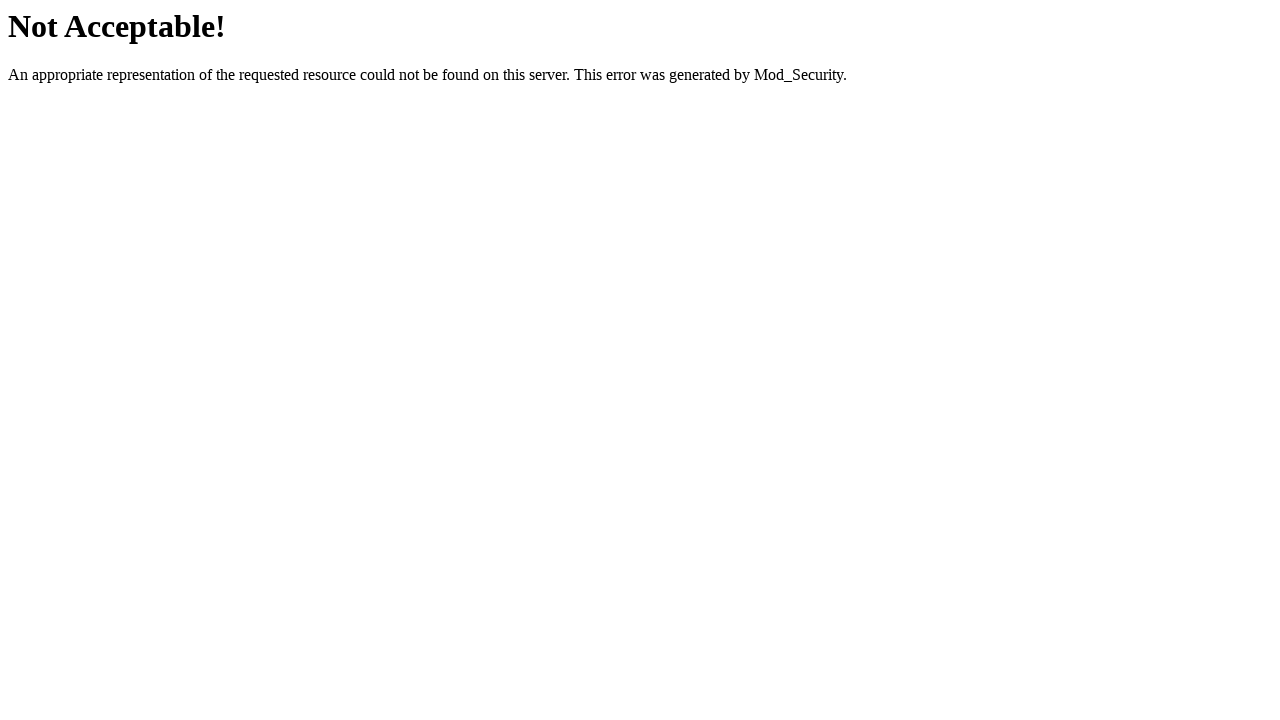